Tests job search functionality by navigating to jobs page, entering search keywords and searching for jobs

Starting URL: https://alchemy.hguy.co/jobs/

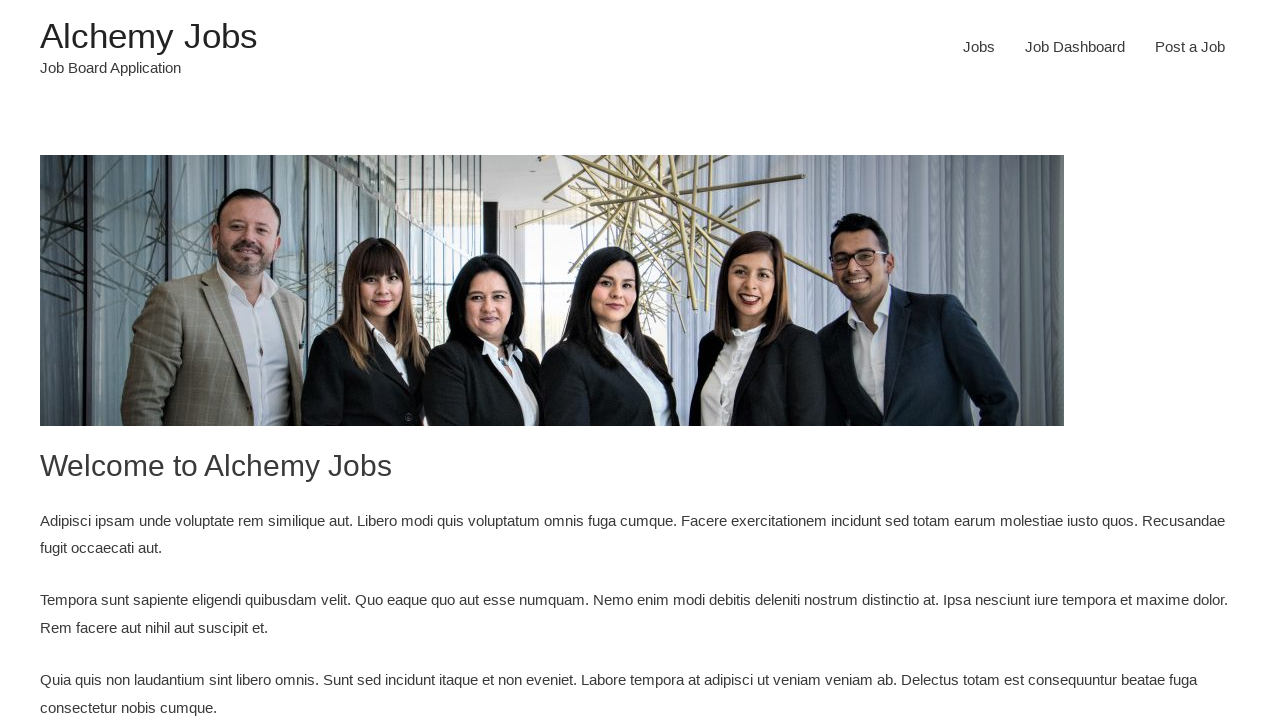

Clicked on Jobs link in navigation at (979, 47) on xpath=//header/div[1]/div[1]/div[1]/div[1]/div[3]/div[1]/nav[1]/div[1]/ul[1]/li[
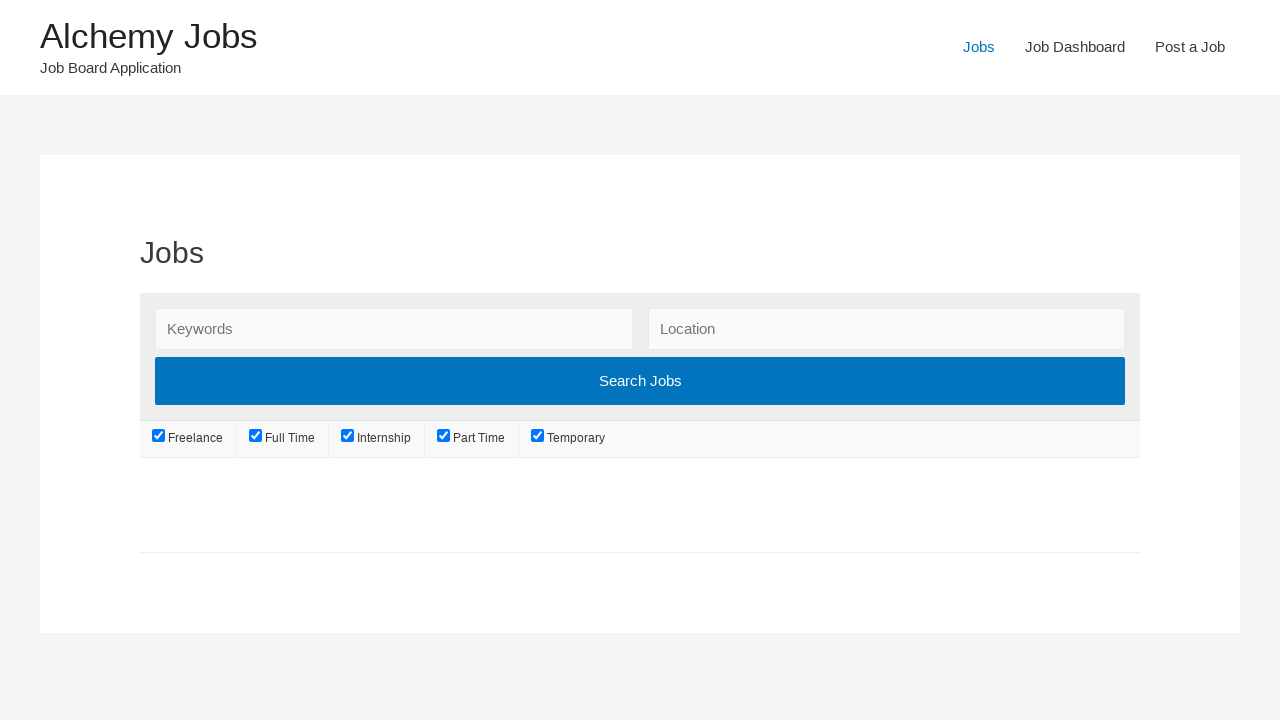

Filled search keywords field with 'SDET Automation' on input#search_keywords
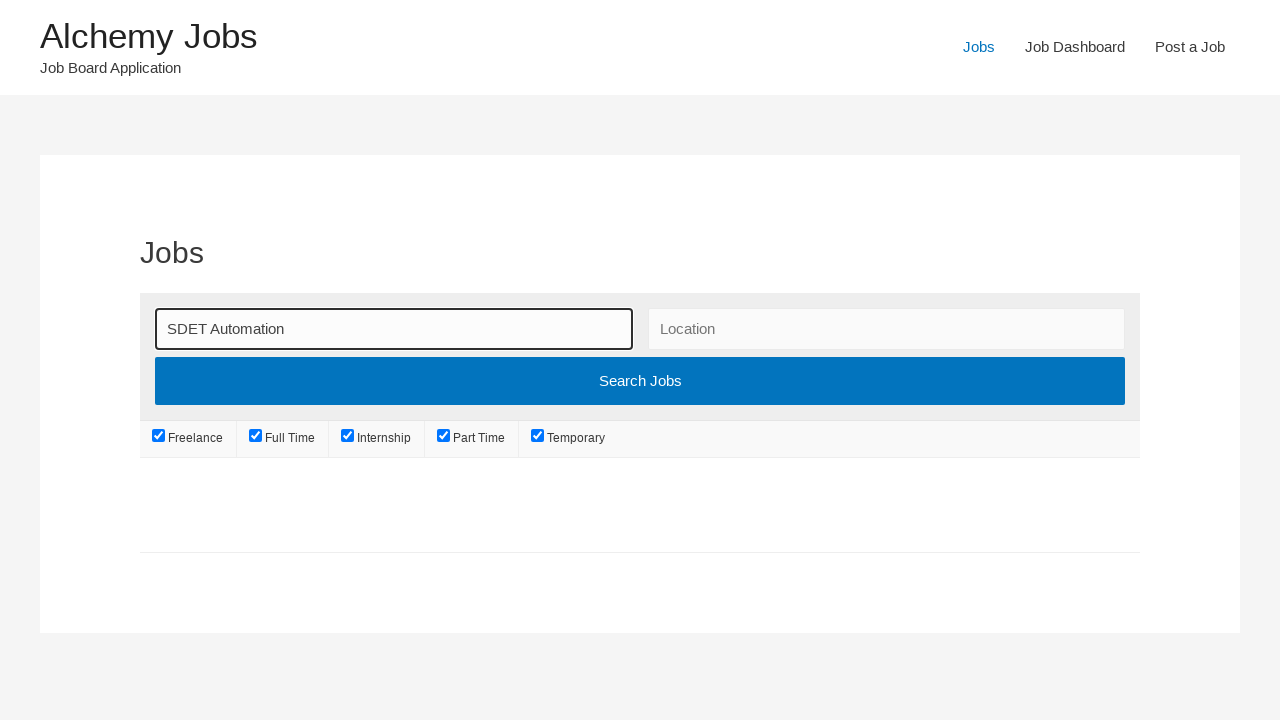

Clicked search button to search for jobs at (640, 381) on xpath=//body/div[@id='page']/div[@id='content']/div[1]/div[1]/main[1]/article[1]
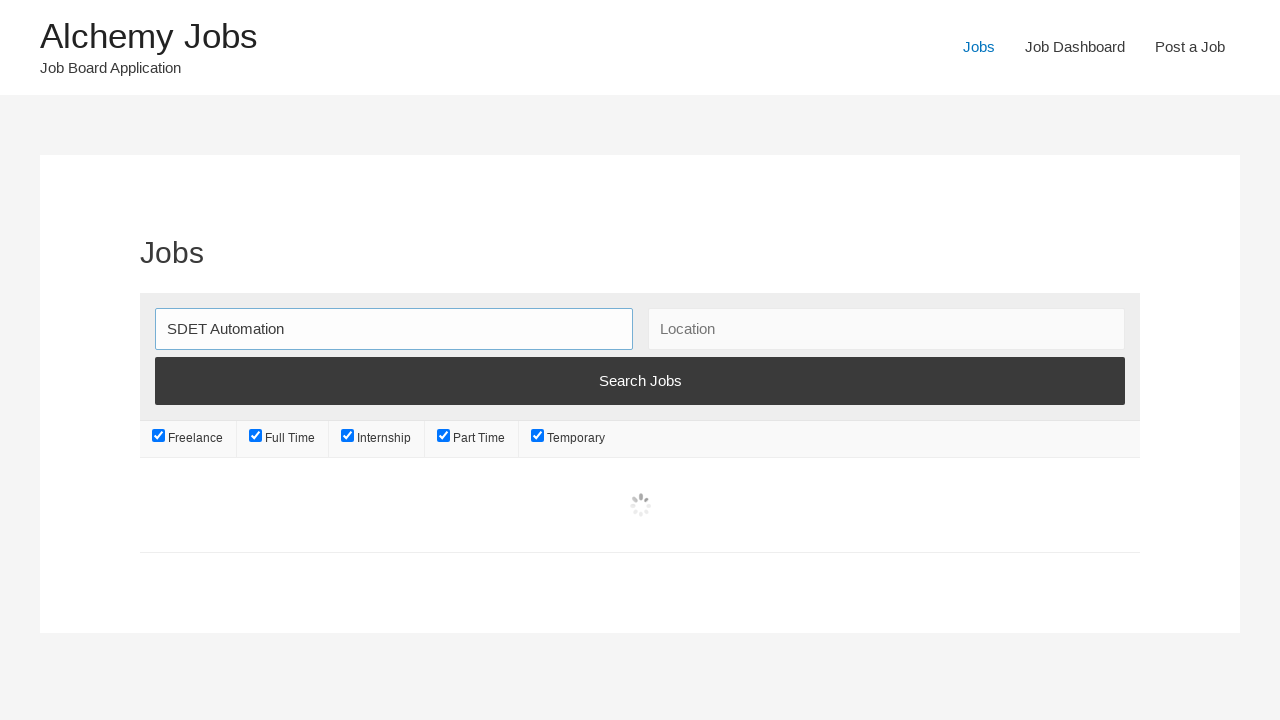

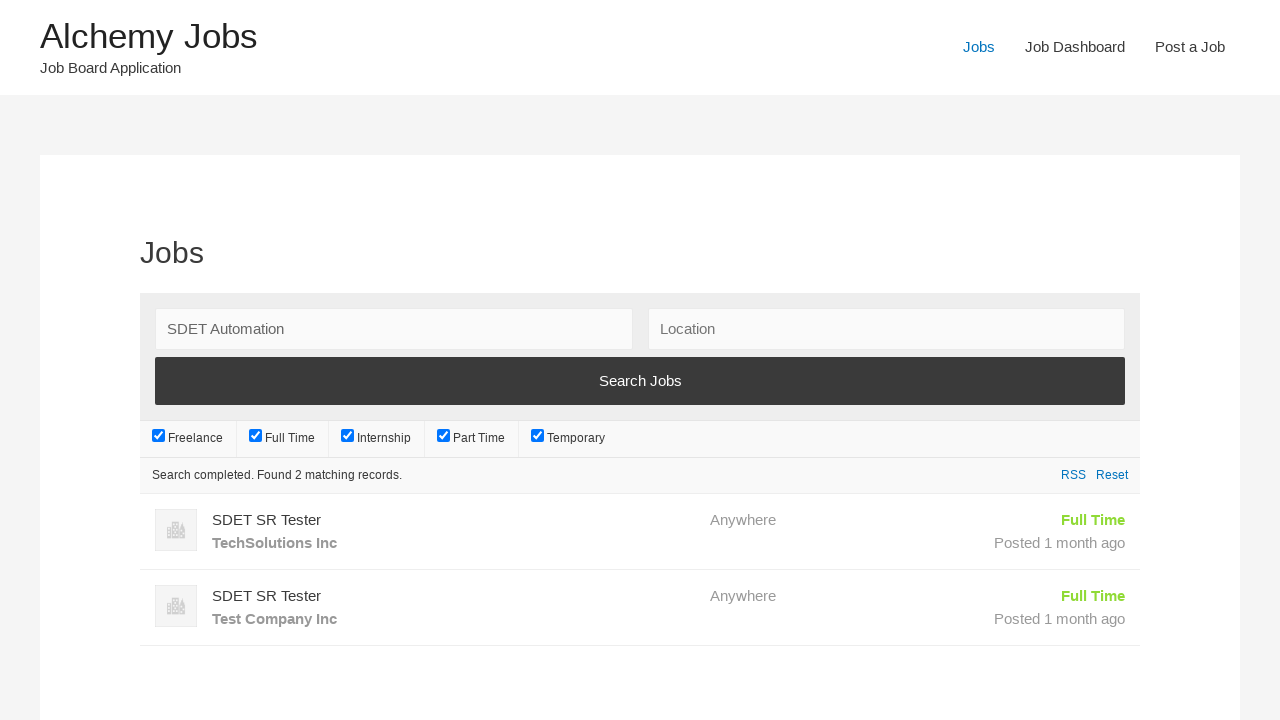